Navigates to iLovePDF website and initiates PDF to Word conversion by clicking the conversion option and add files button

Starting URL: https://www.ilovepdf.com/

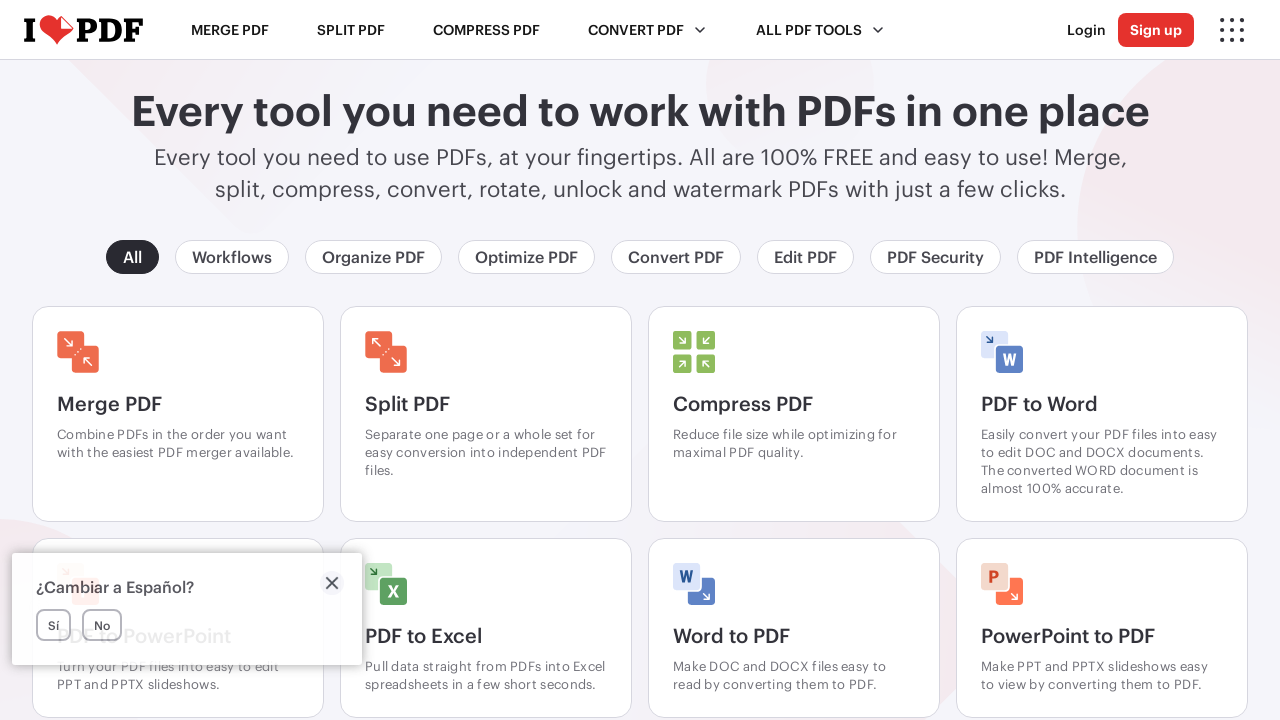

Navigated to iLovePDF website
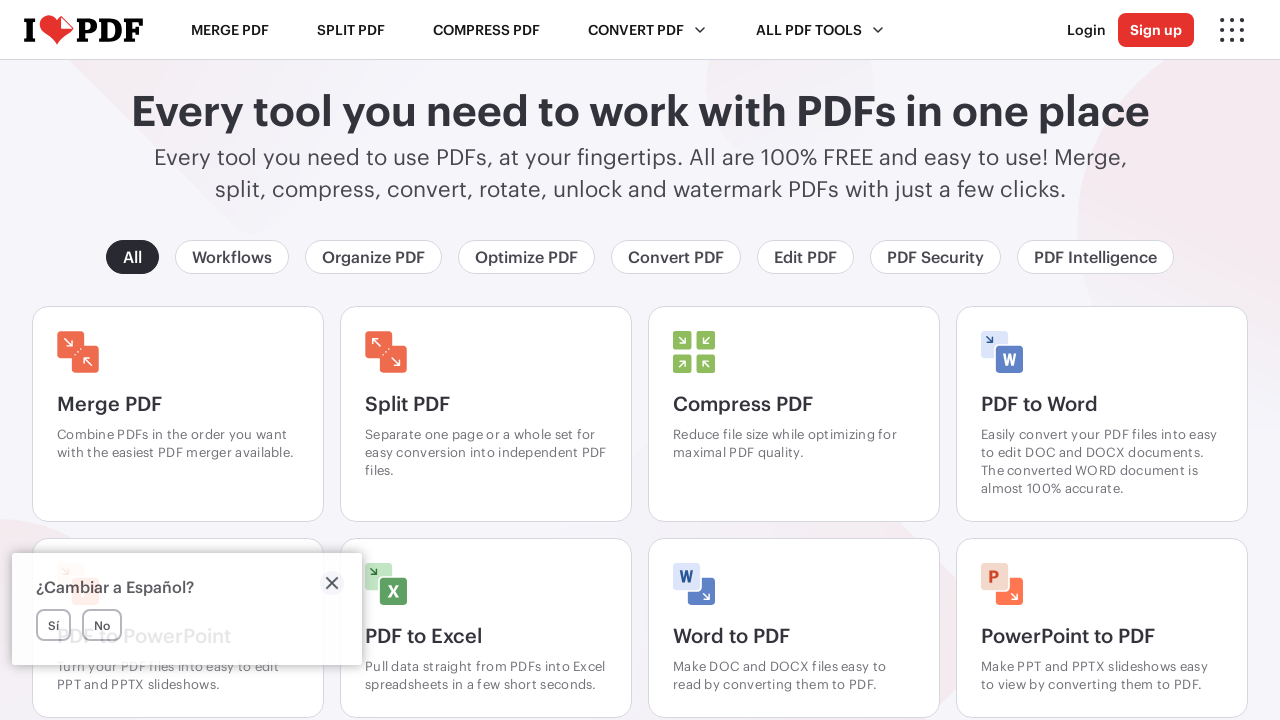

Clicked on PDF to Word conversion option at (1102, 414) on a[title='PDF to Word']
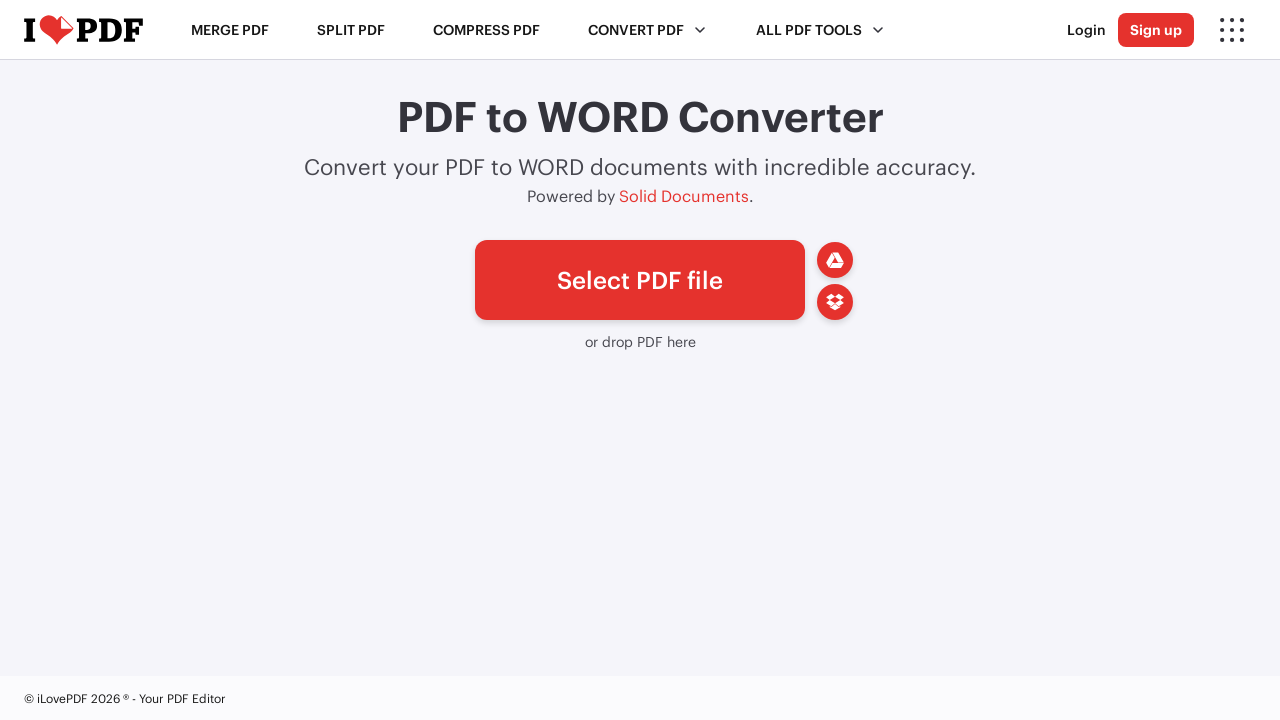

Clicked on Add more files button at (640, 280) on a[title='Add more files']
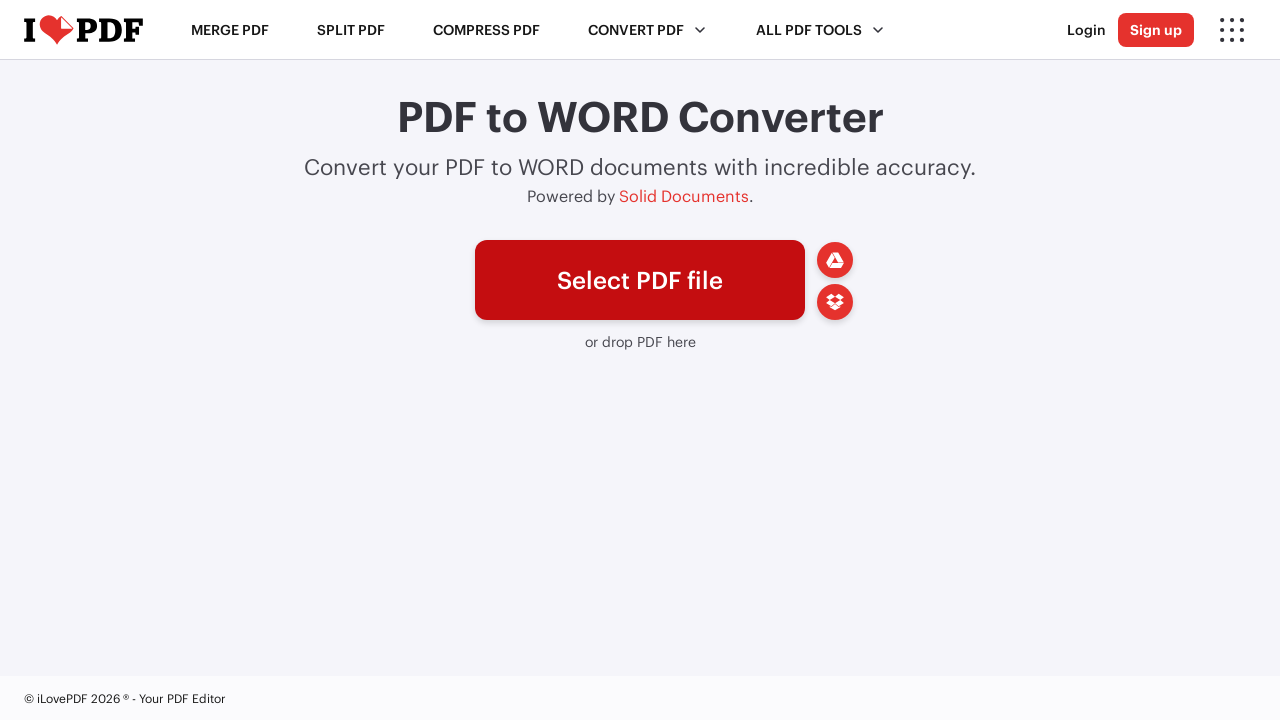

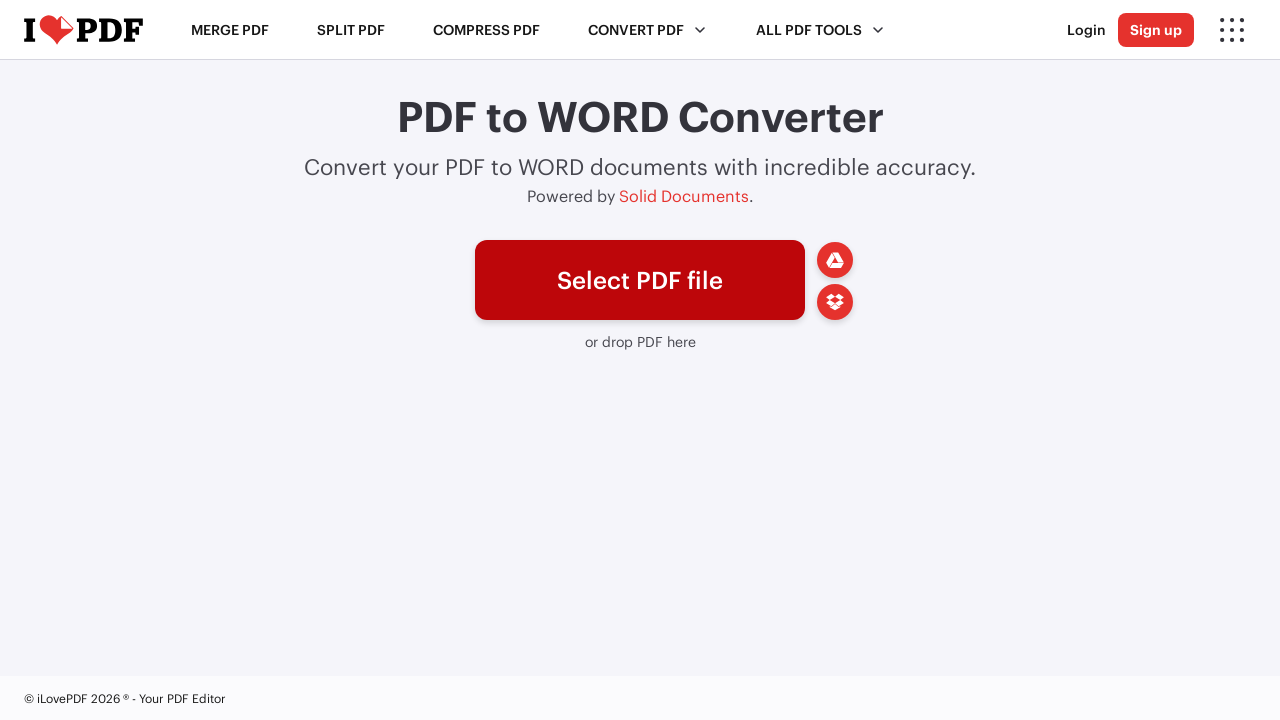